Tests radio button functionality by clicking on the Hockey radio button and verifying its selection state

Starting URL: https://practice.cydeo.com/radio_buttons

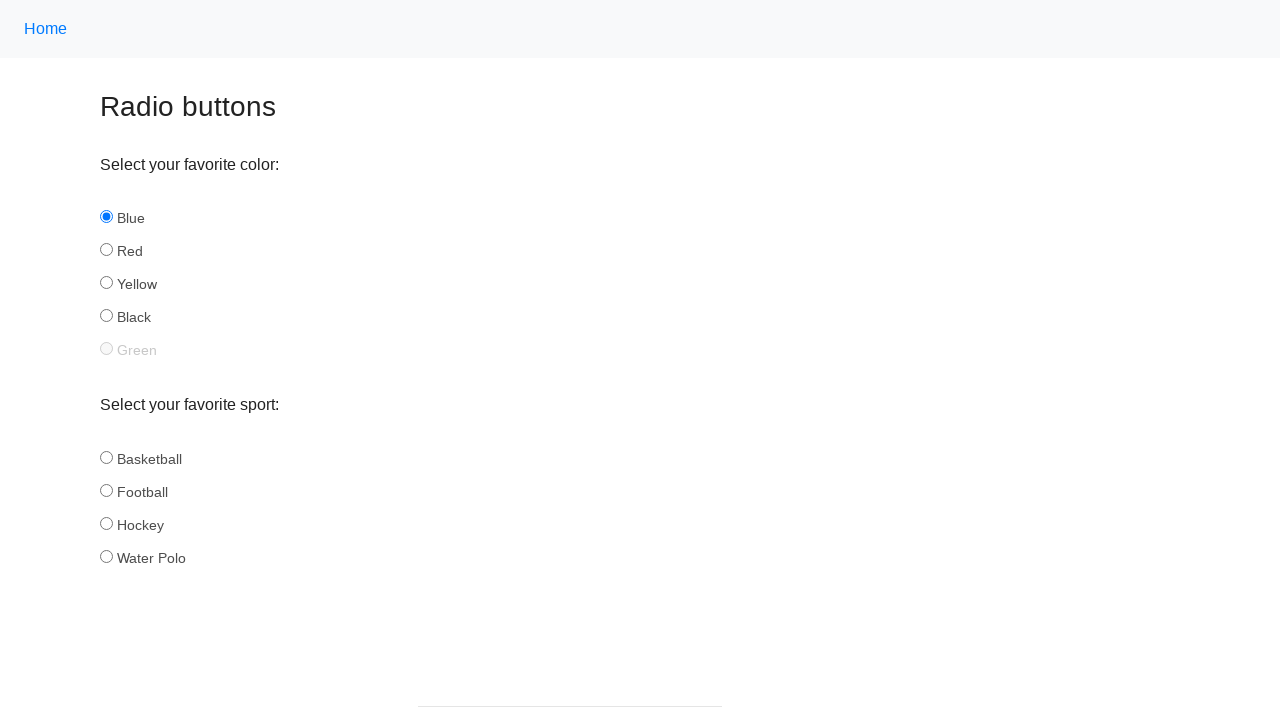

Clicked on Hockey radio button at (106, 523) on input#hockey
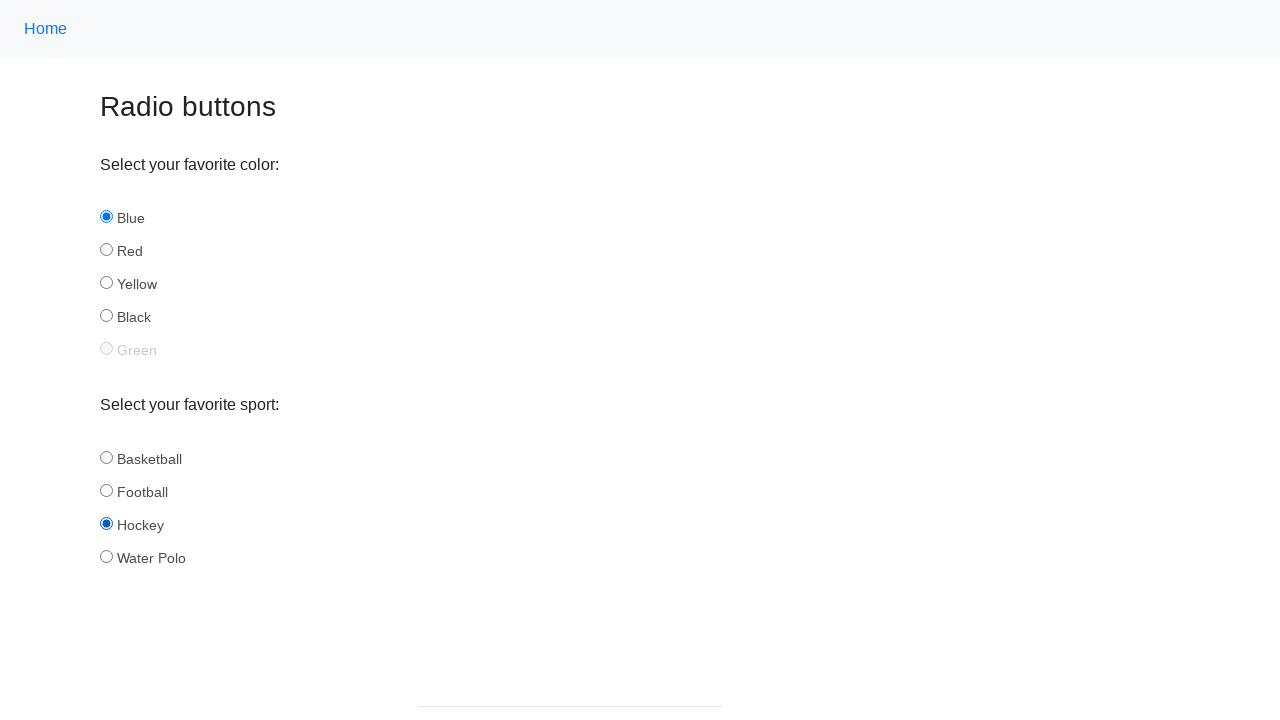

Verified Hockey radio button is selected
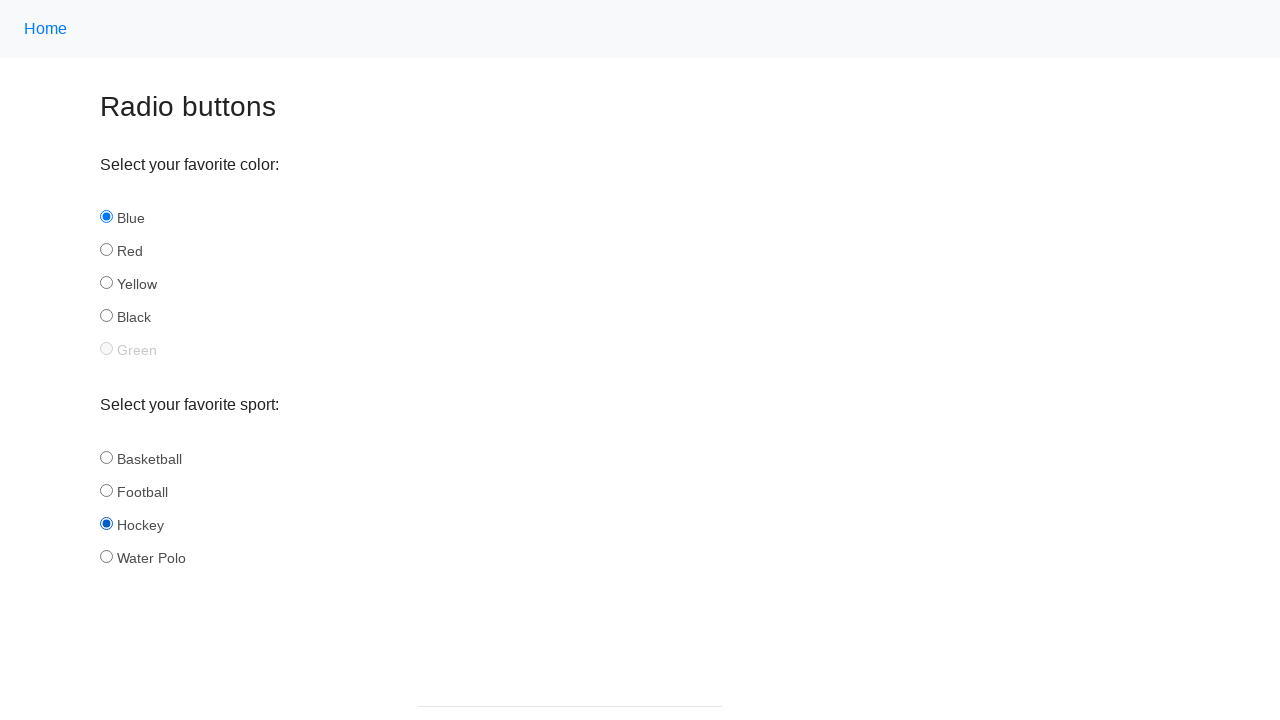

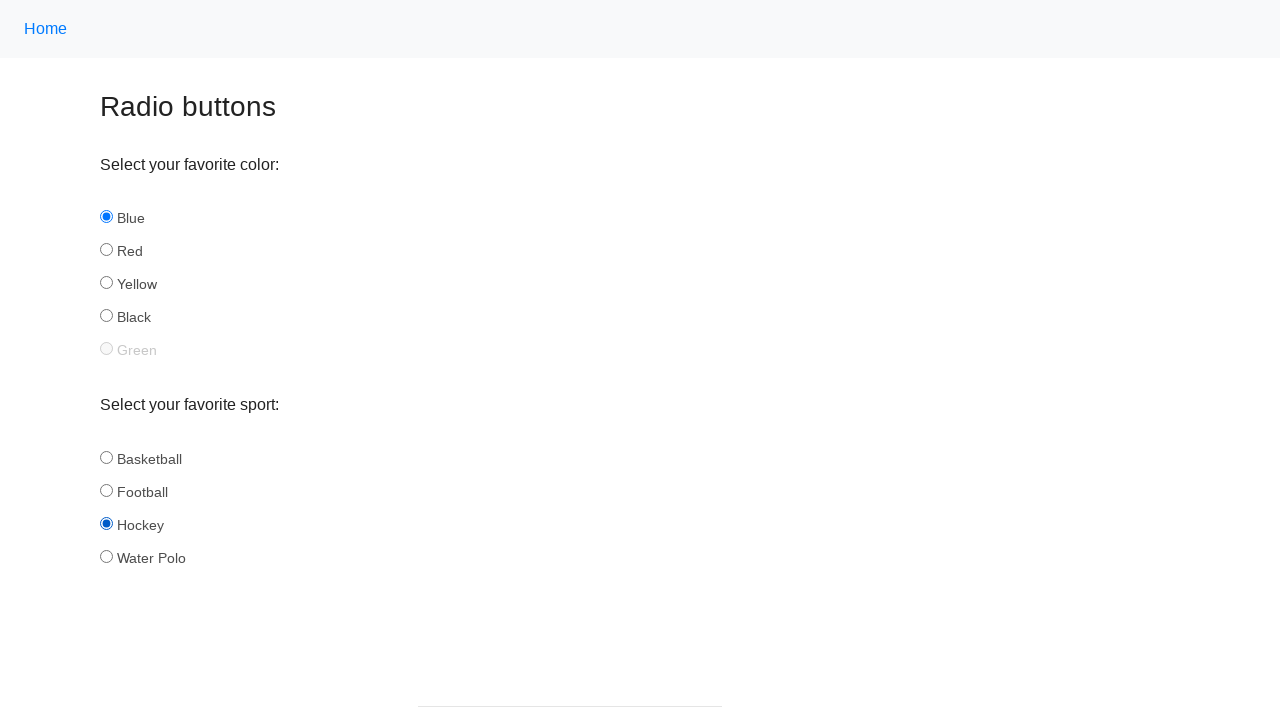